Tests form field interactions including text inputs, checkboxes, radio buttons, dropdowns, and form submission on a practice automation website

Starting URL: https://practice-automation.com/form-fields/

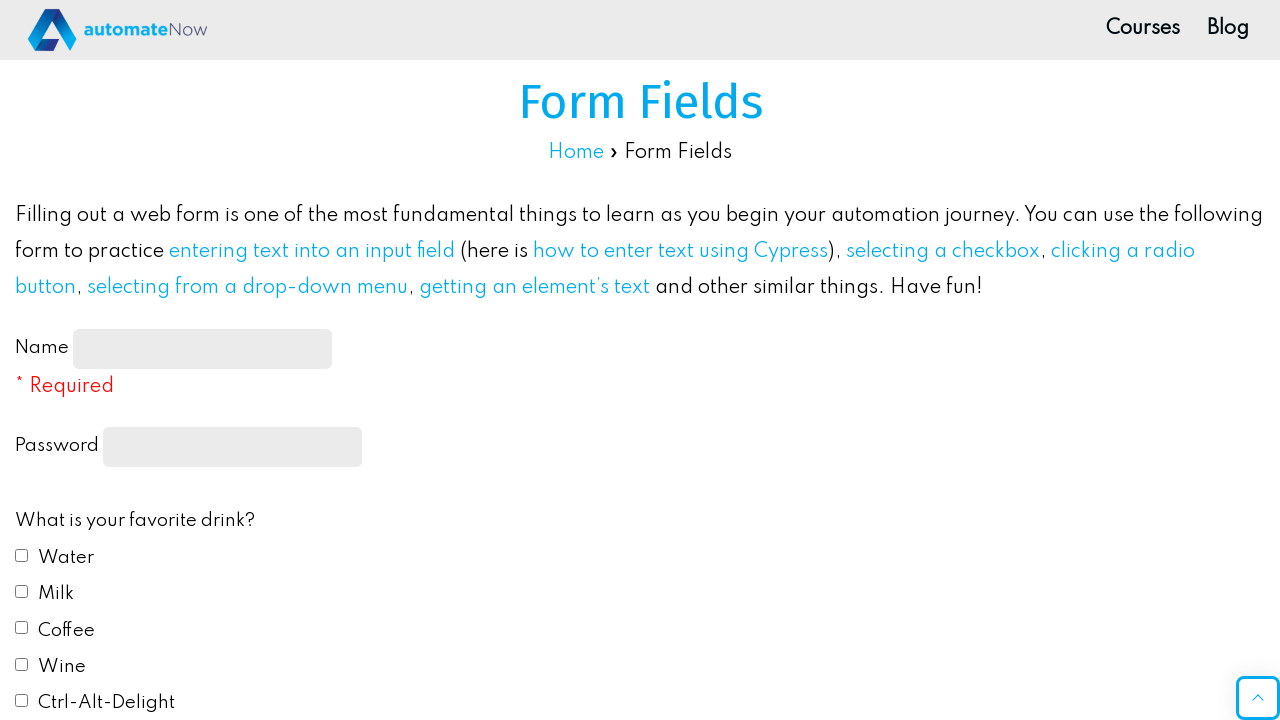

Filled Name field with 'DemoForm' on #name-input
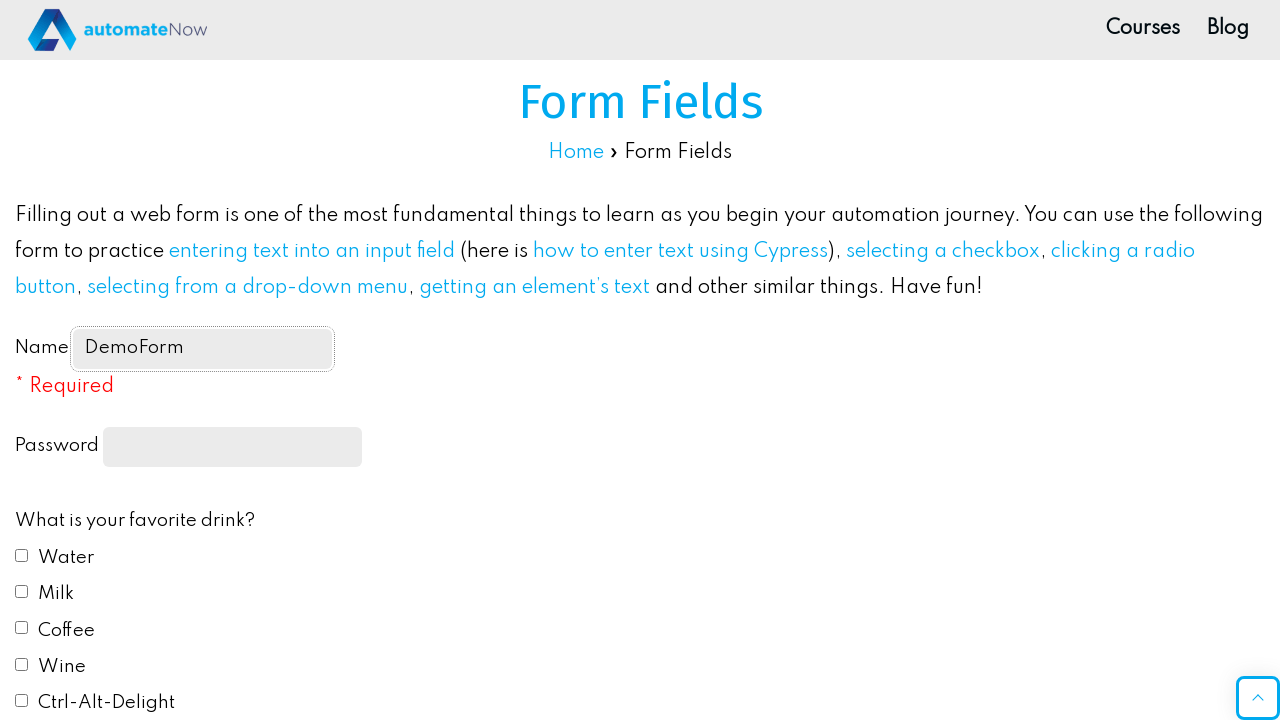

Filled Password field with 'demo@1234' on //*[@id='feedbackForm']/label[2]/input
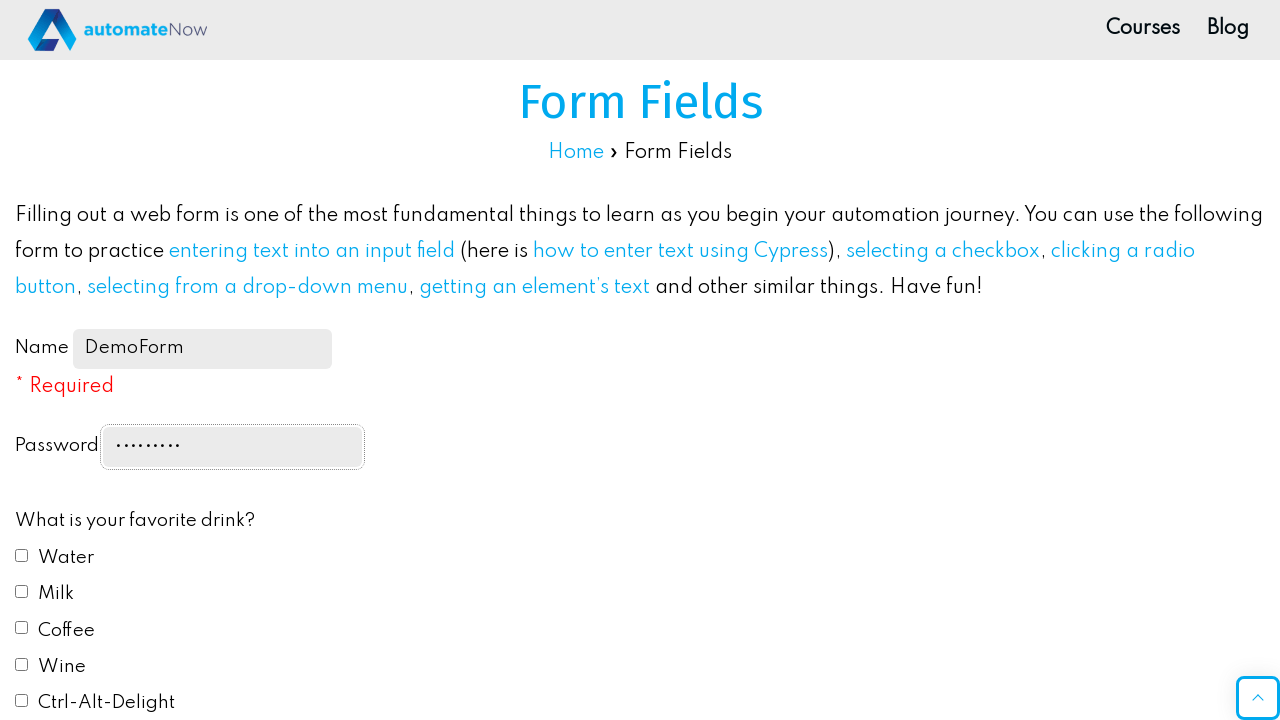

Located Coffee checkbox element
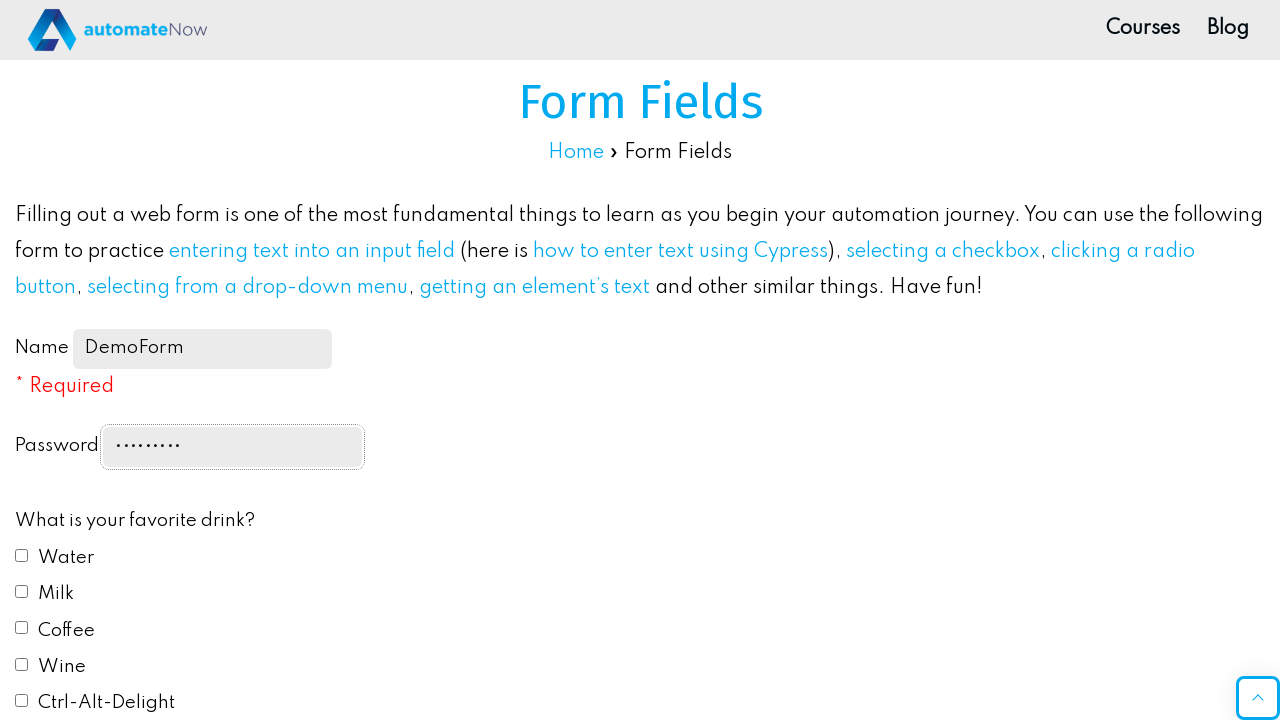

Checked Coffee checkbox from favorite drinks at (22, 628) on input[name='fav_drink'][value='Coffee']
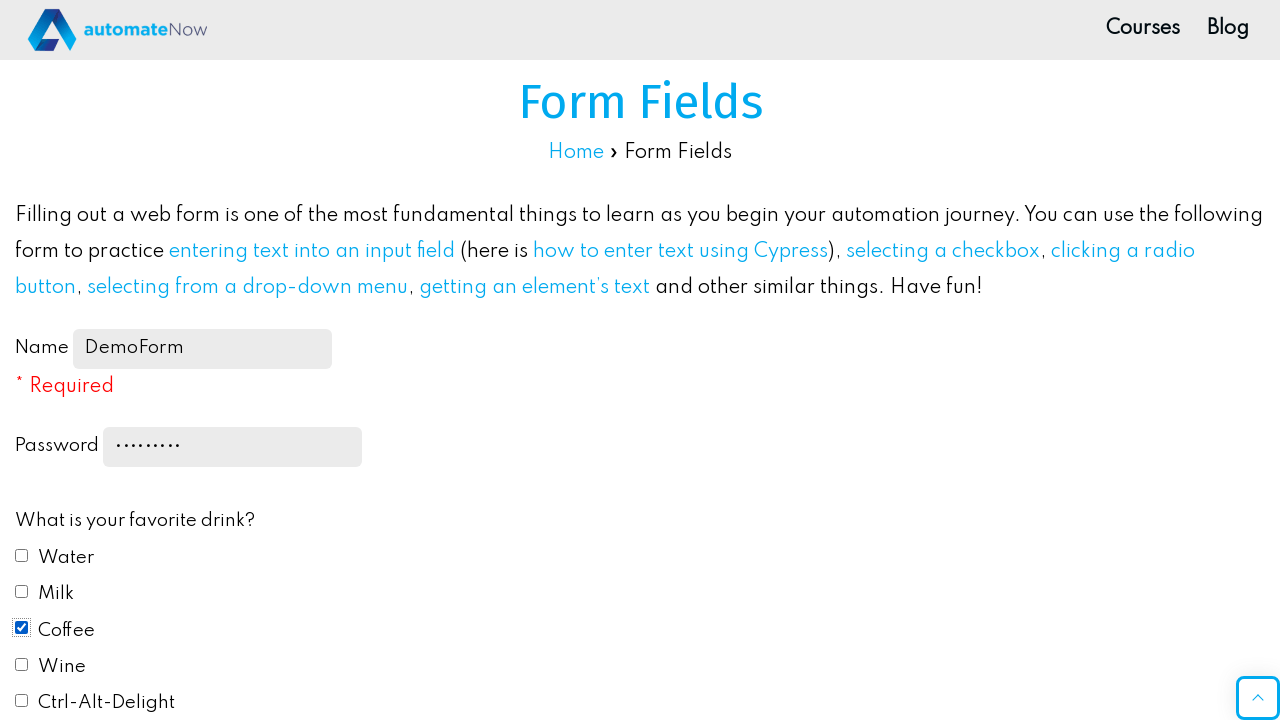

Scrolled to radio buttons section for favorite color
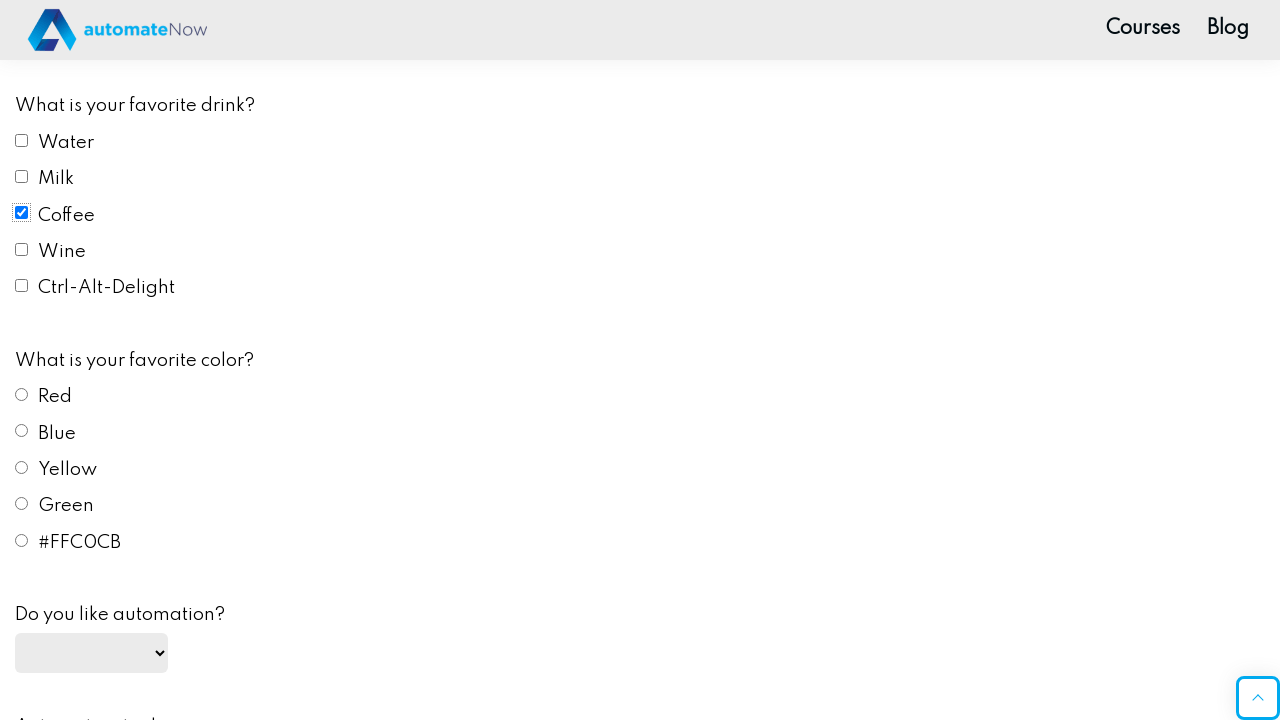

Located Green radio button element
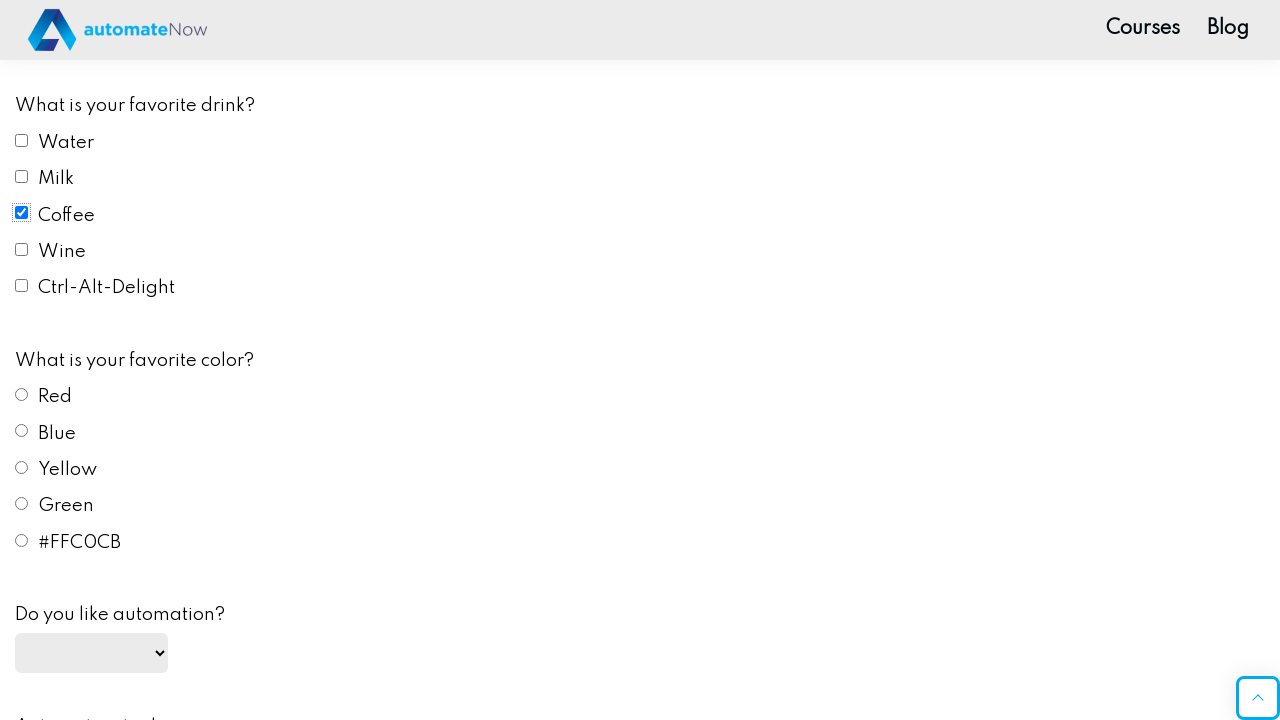

Selected Green radio button for favorite color at (22, 504) on input[name='fav_color'][value='Green']
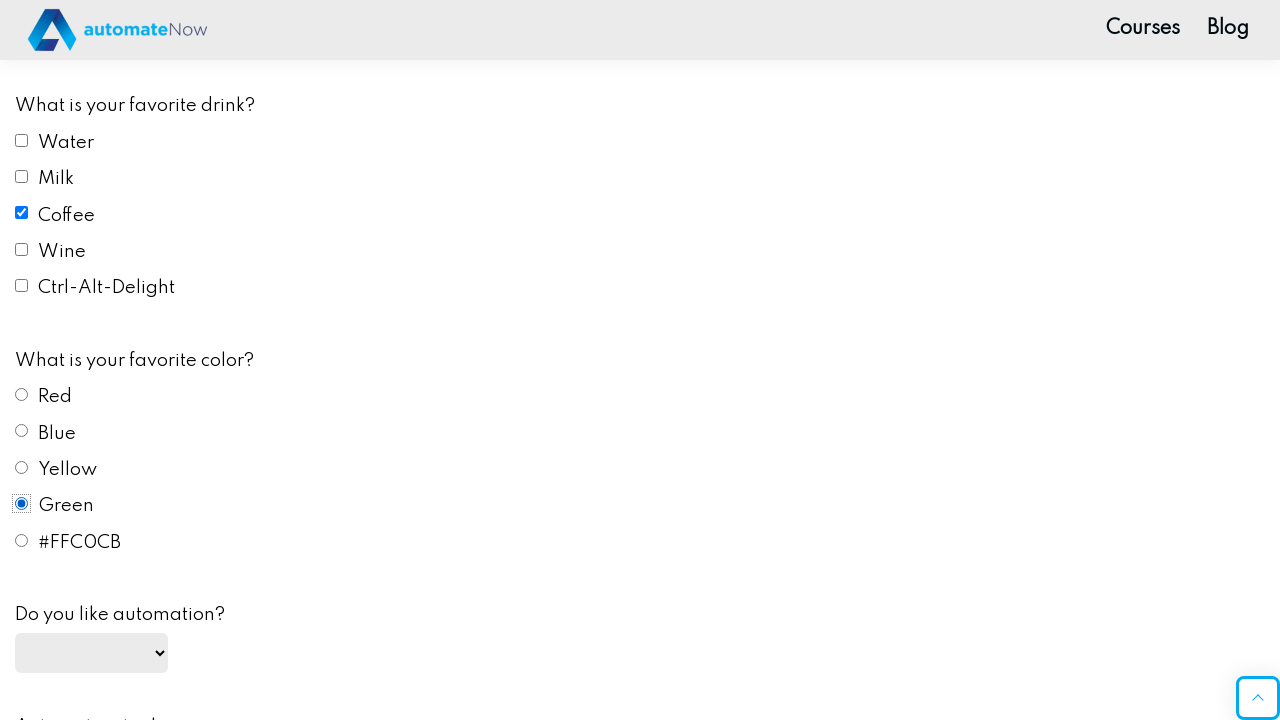

Selected 'Yes' from automation dropdown on #automation
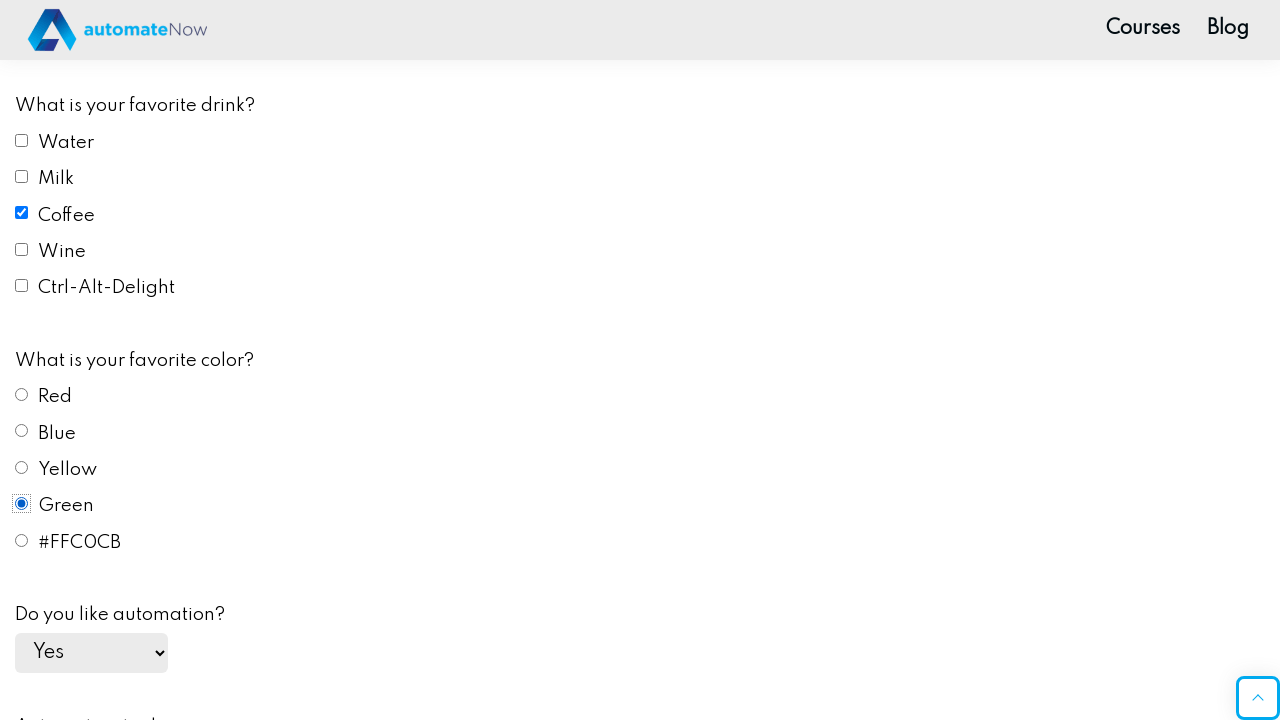

Filled email field with 'demoemail.123@gmail.com' on #email
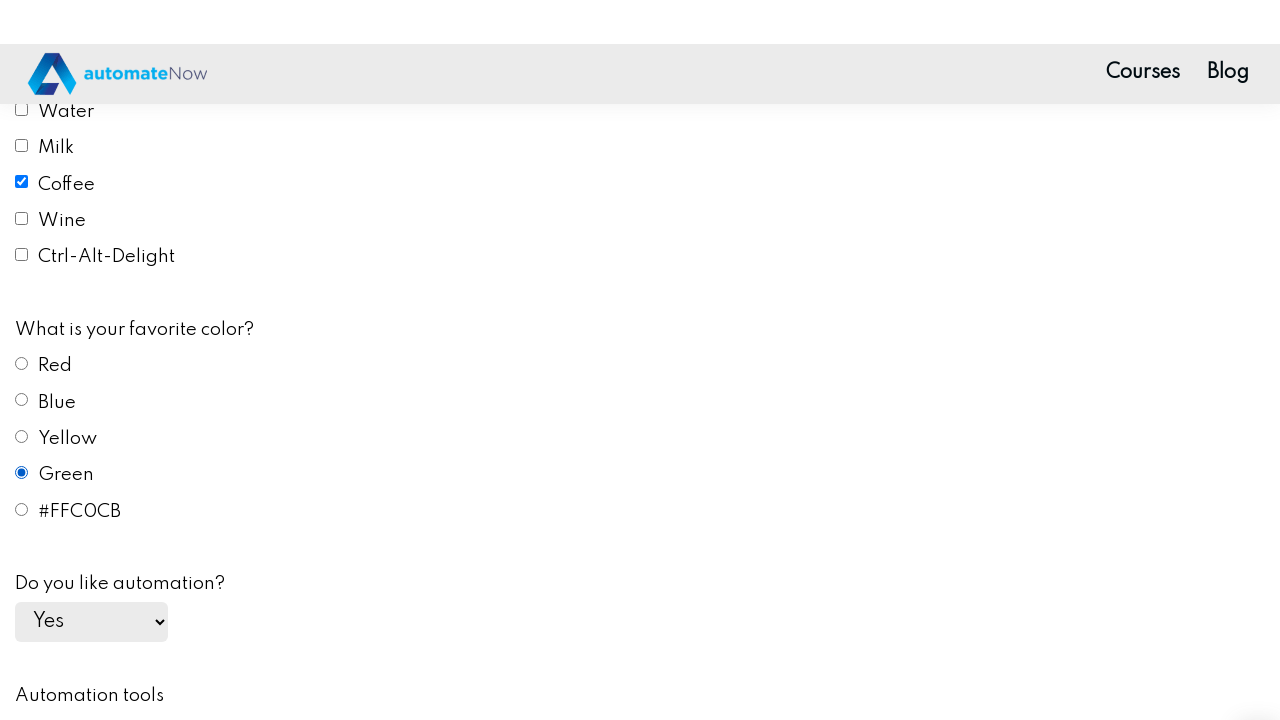

Filled message text area with 'Thanks for demo automation site.' on #message
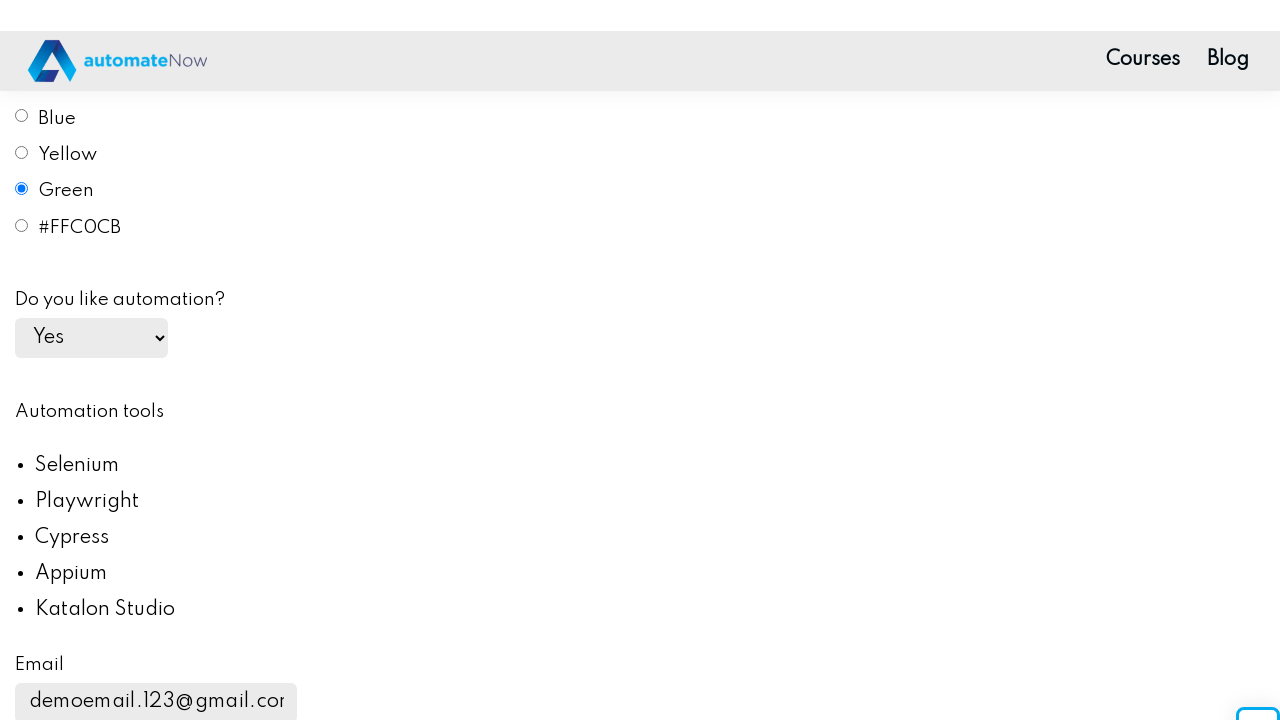

Scrolled to submit button
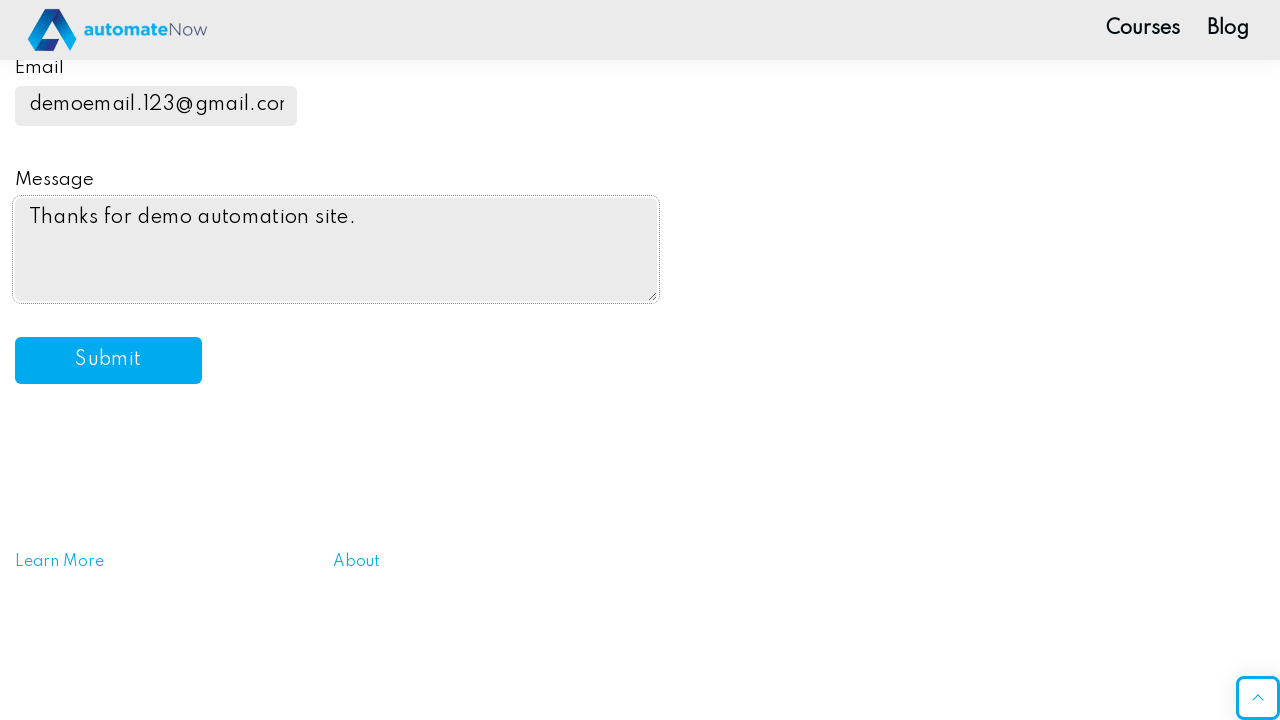

Clicked submit button to submit form at (108, 361) on #submit-btn
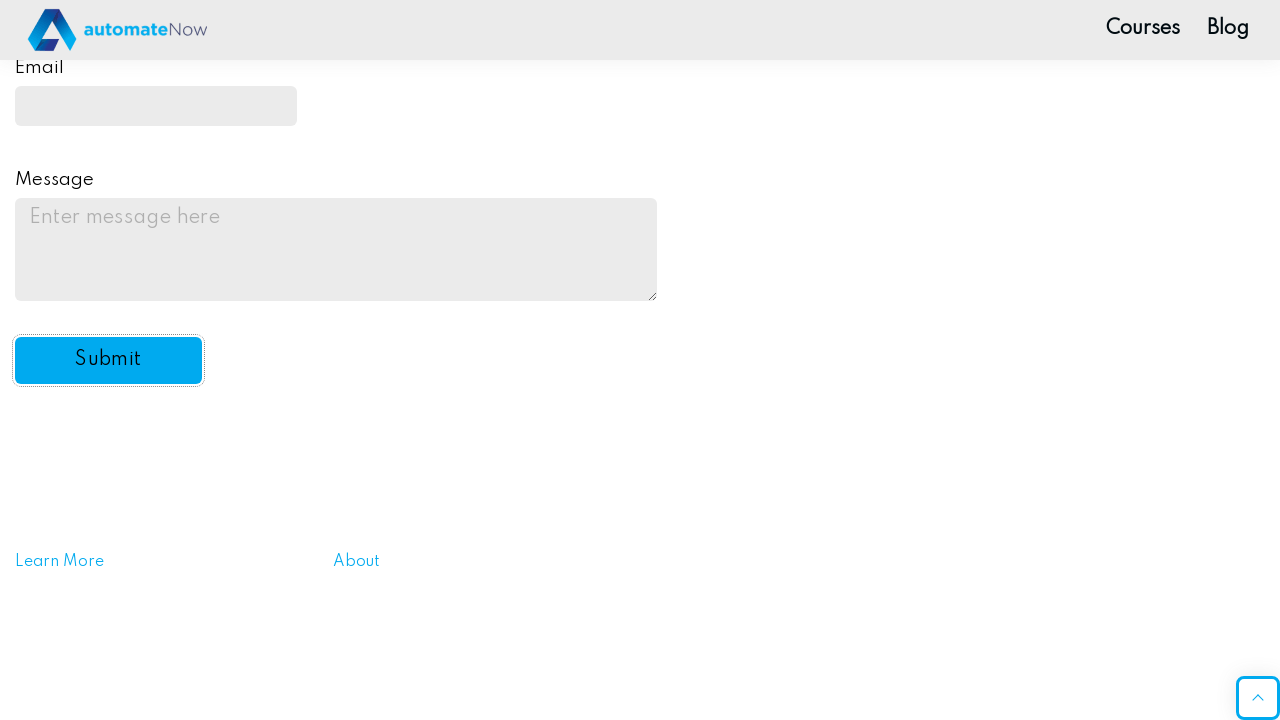

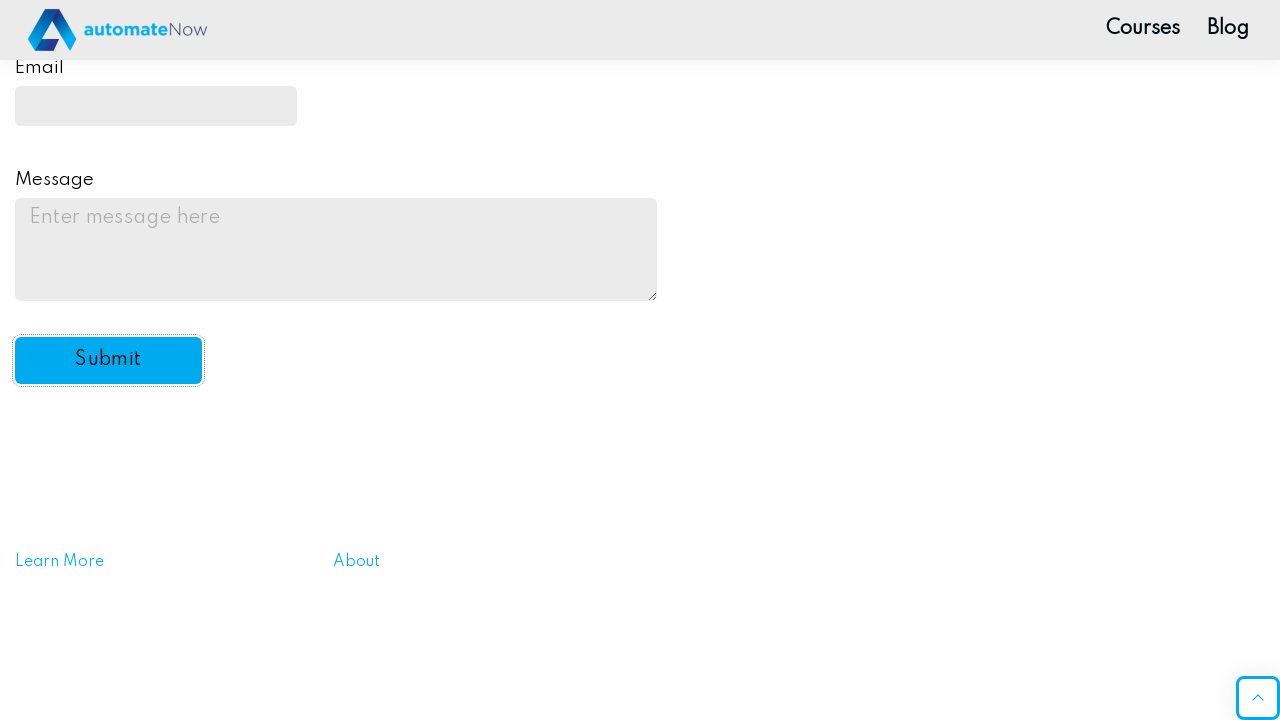